Navigates to OpenCart demo site and verifies the page title is "Your Store"

Starting URL: https://naveenautomationlabs.com/opencart/

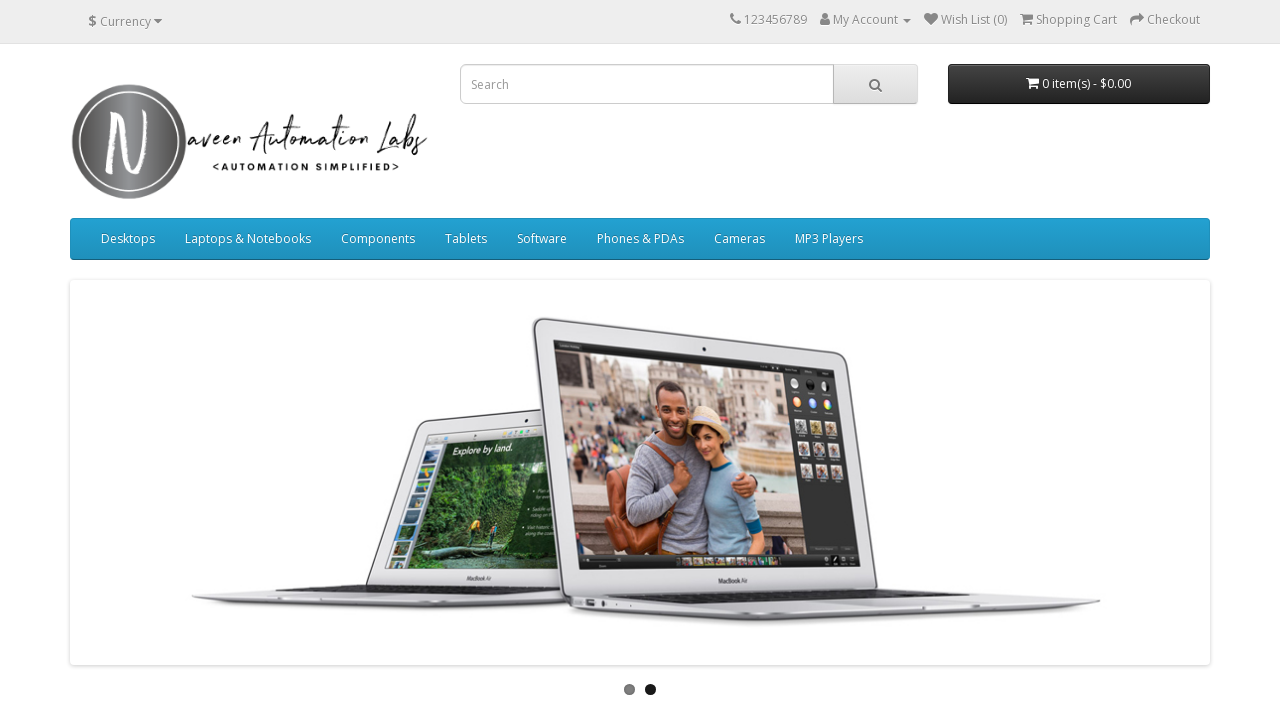

Verified page title is 'Your Store'
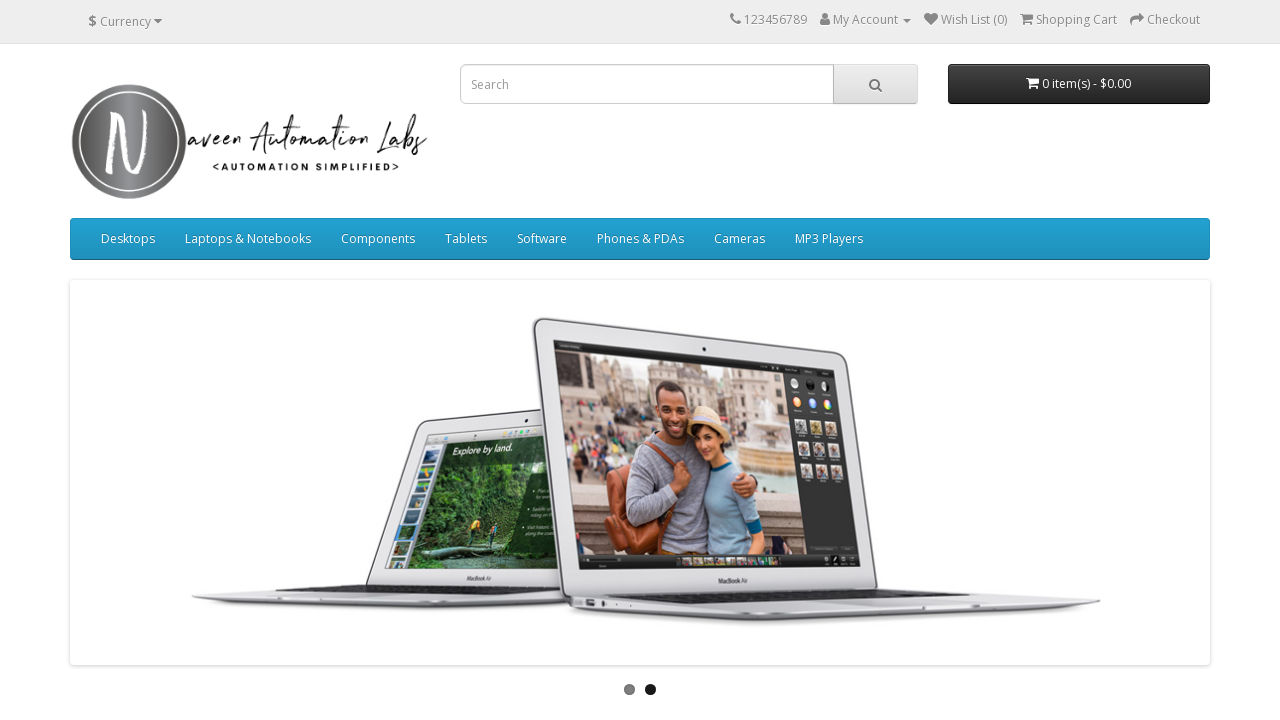

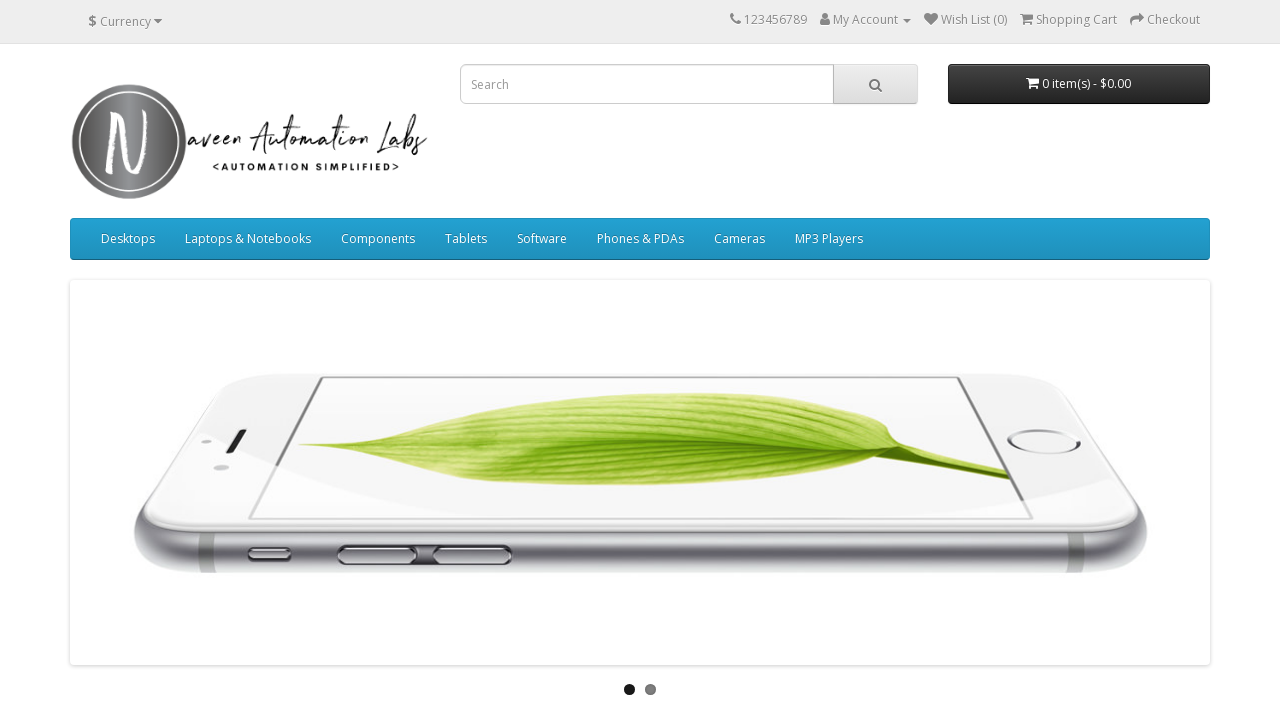